Navigates to Selenium website and performs vertical scrolling using JavaScript

Starting URL: https://www.selenium.dev/

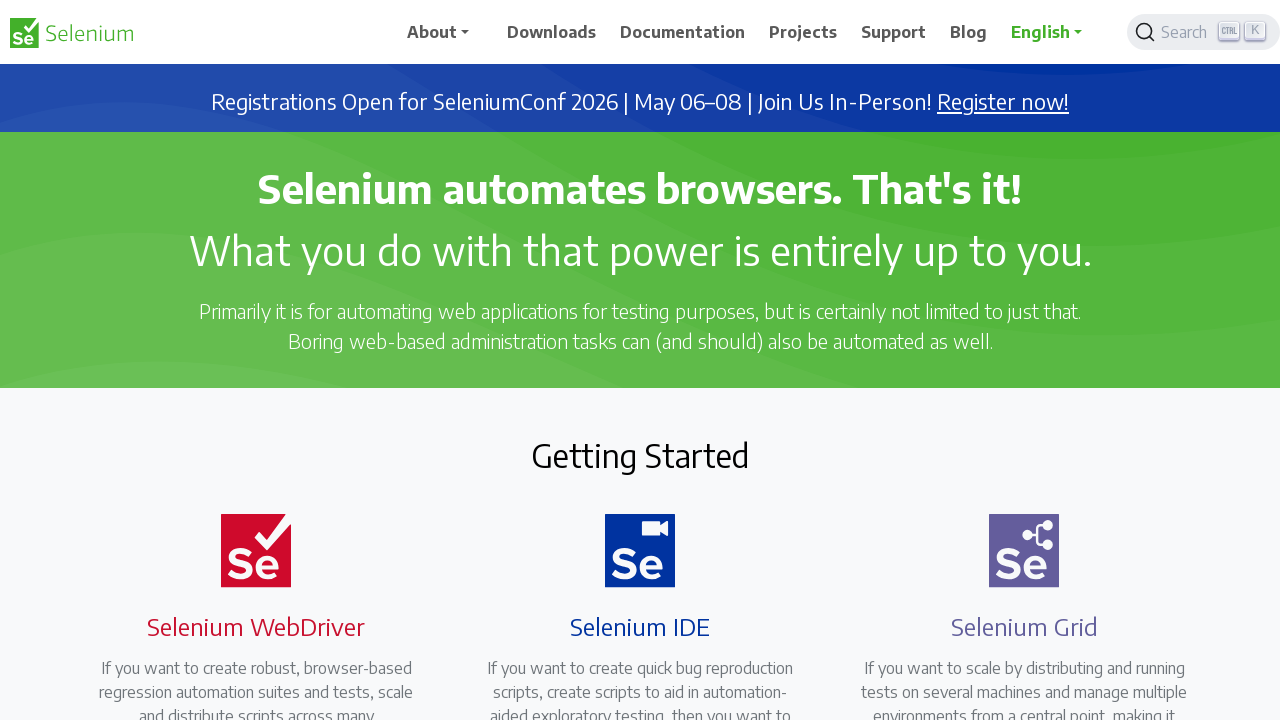

Navigated to Selenium website
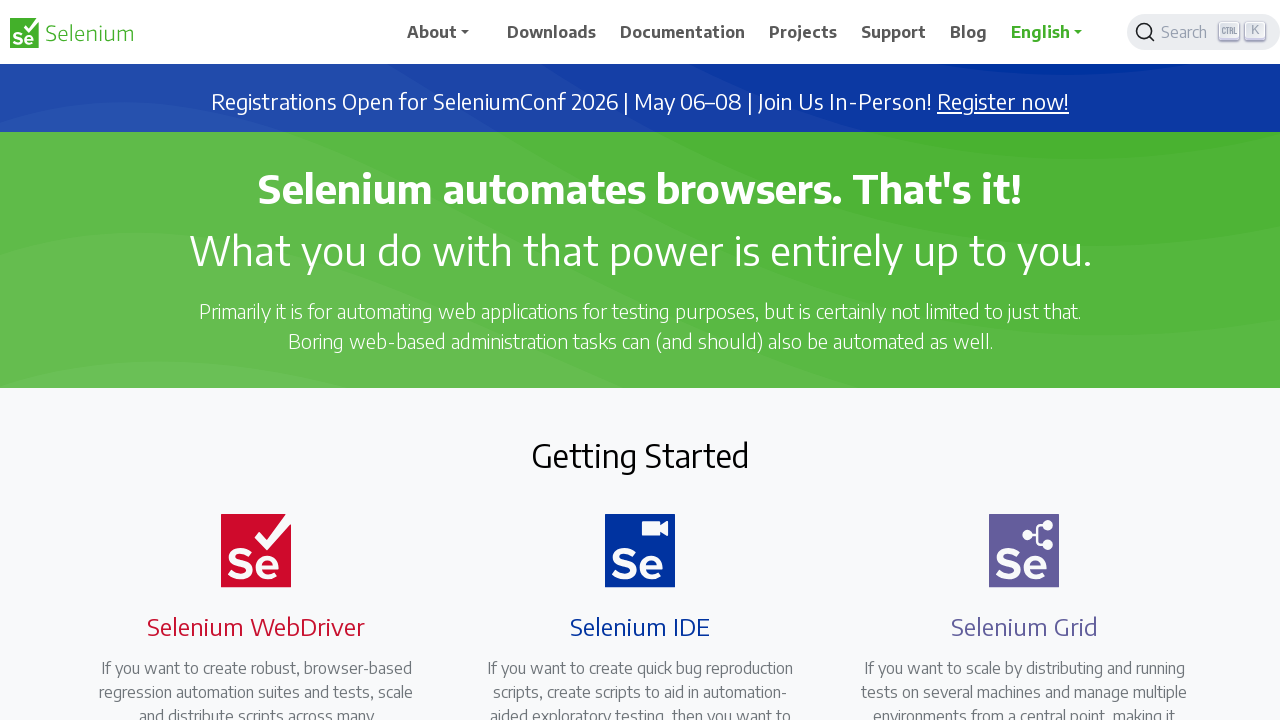

Scrolled down 400 pixels vertically using JavaScript
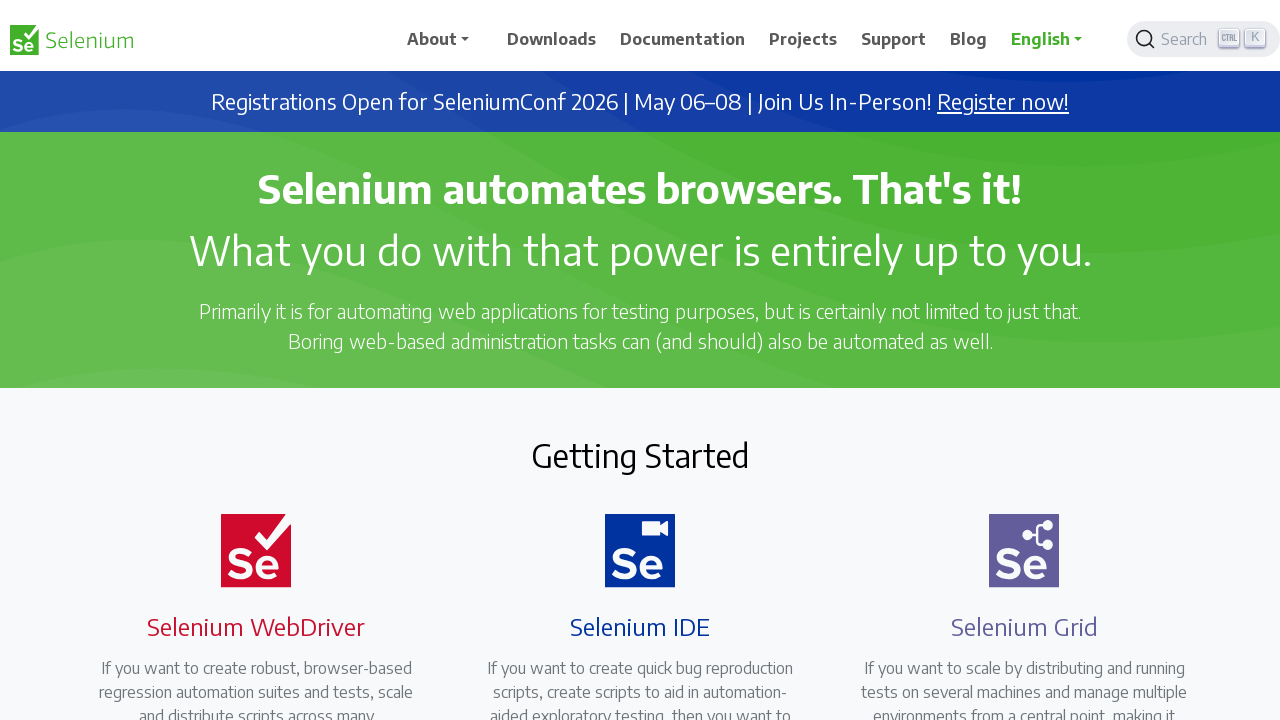

Waited 1 second for dynamic content to load
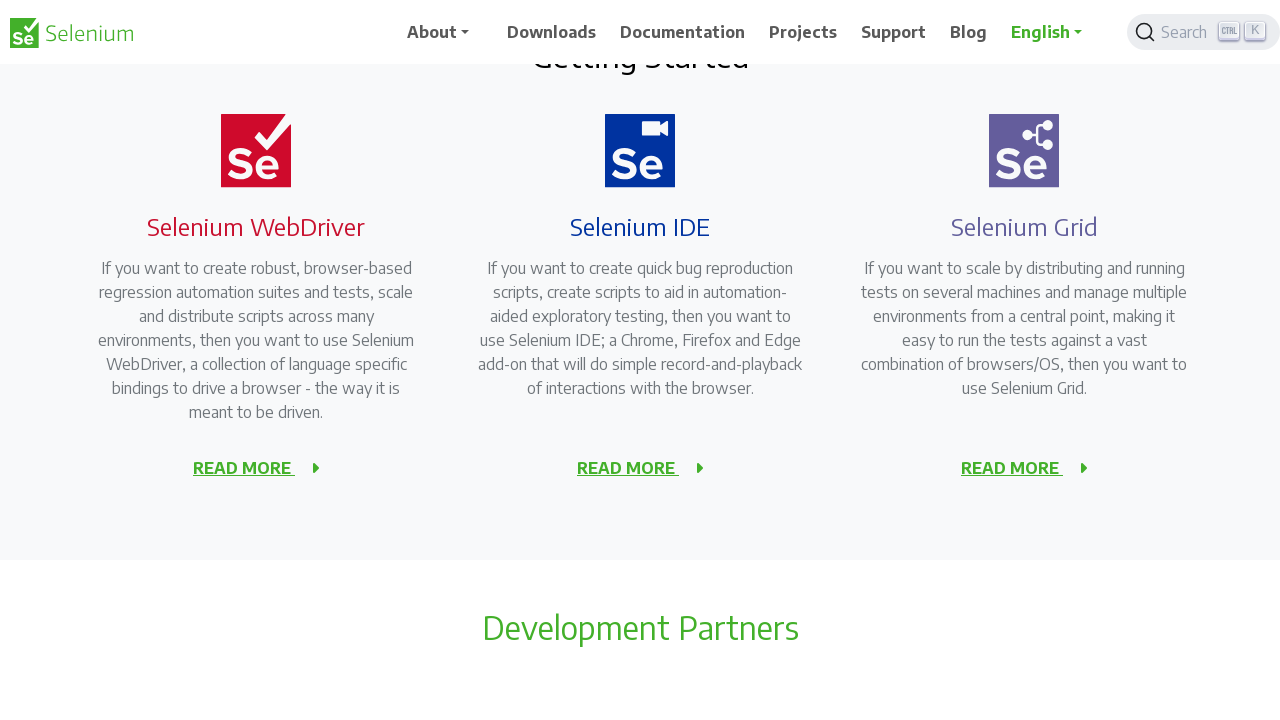

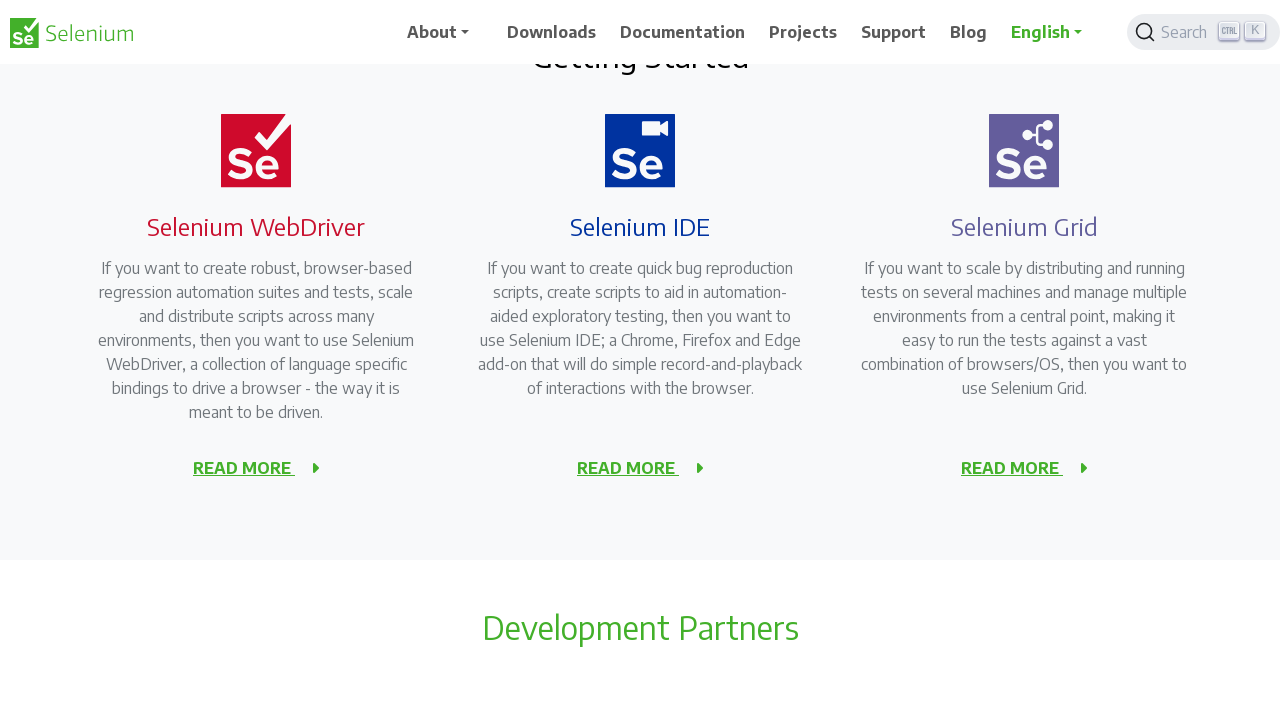